Orders a product by searching for items, adding Capsicum to cart, and proceeding through checkout

Starting URL: https://rahulshettyacademy.com/seleniumPractise/#/

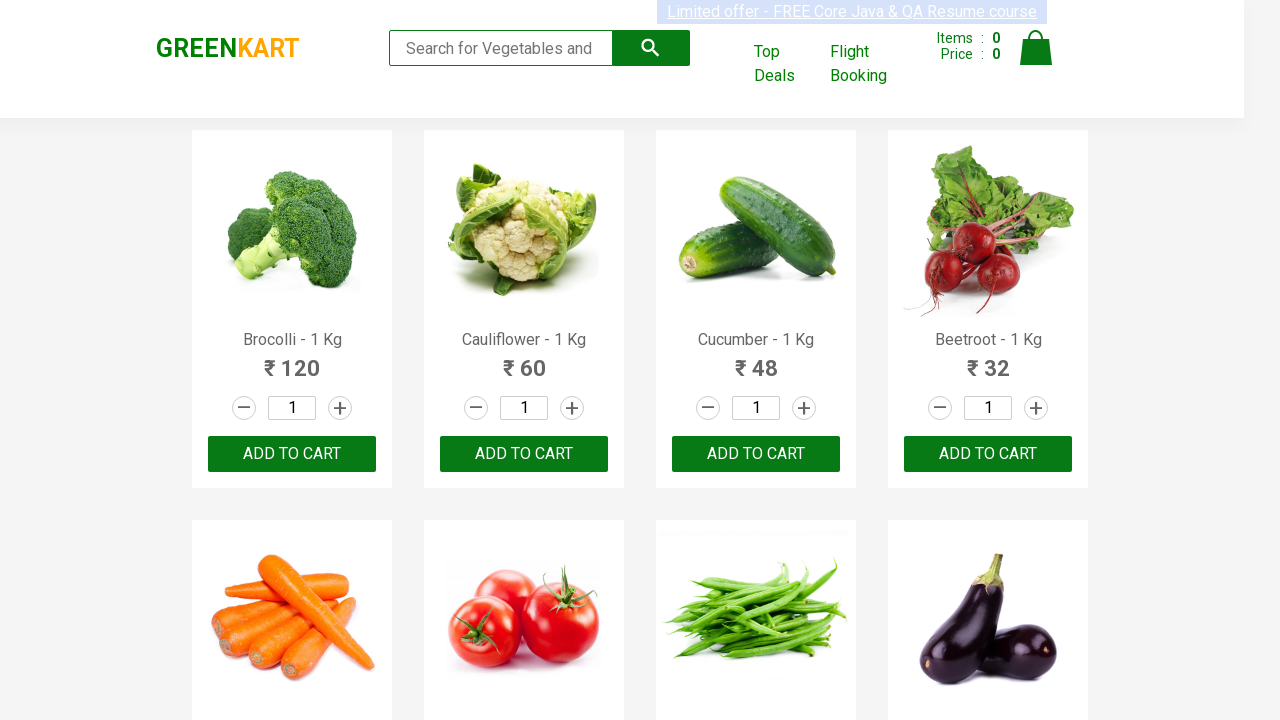

Filled search field with 'Ca' on .search-keyword
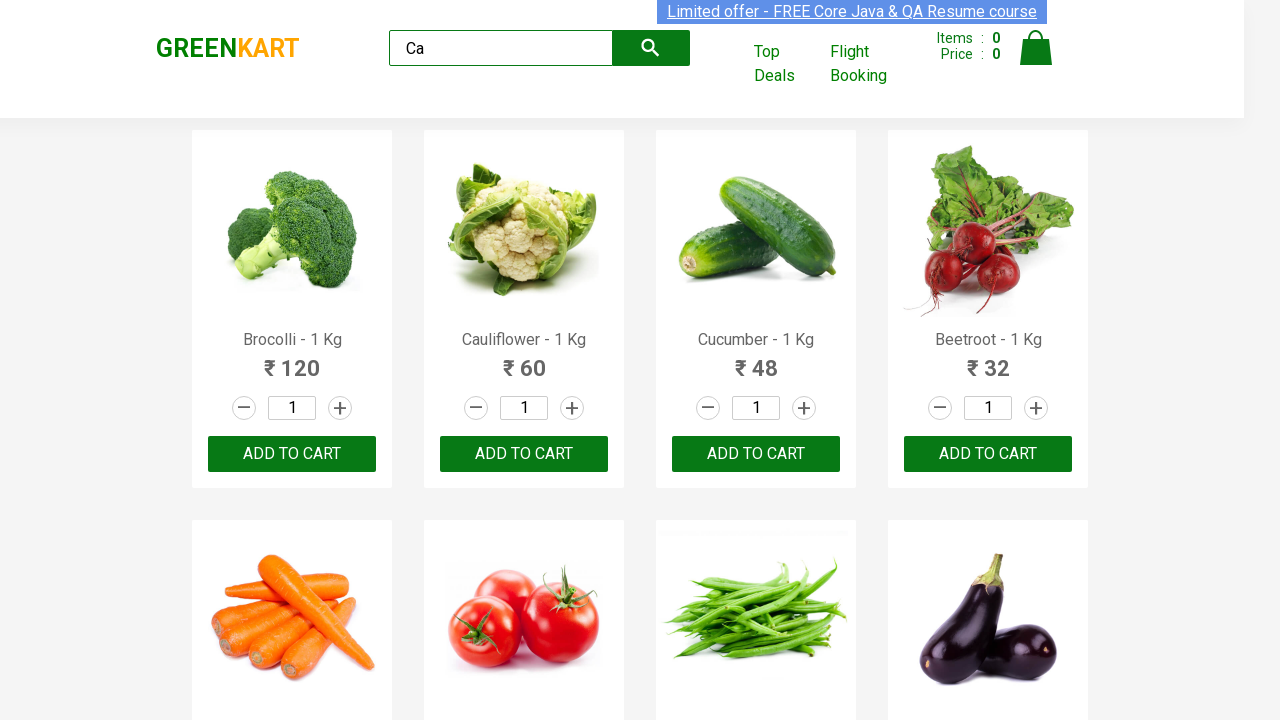

Waited for search results to update
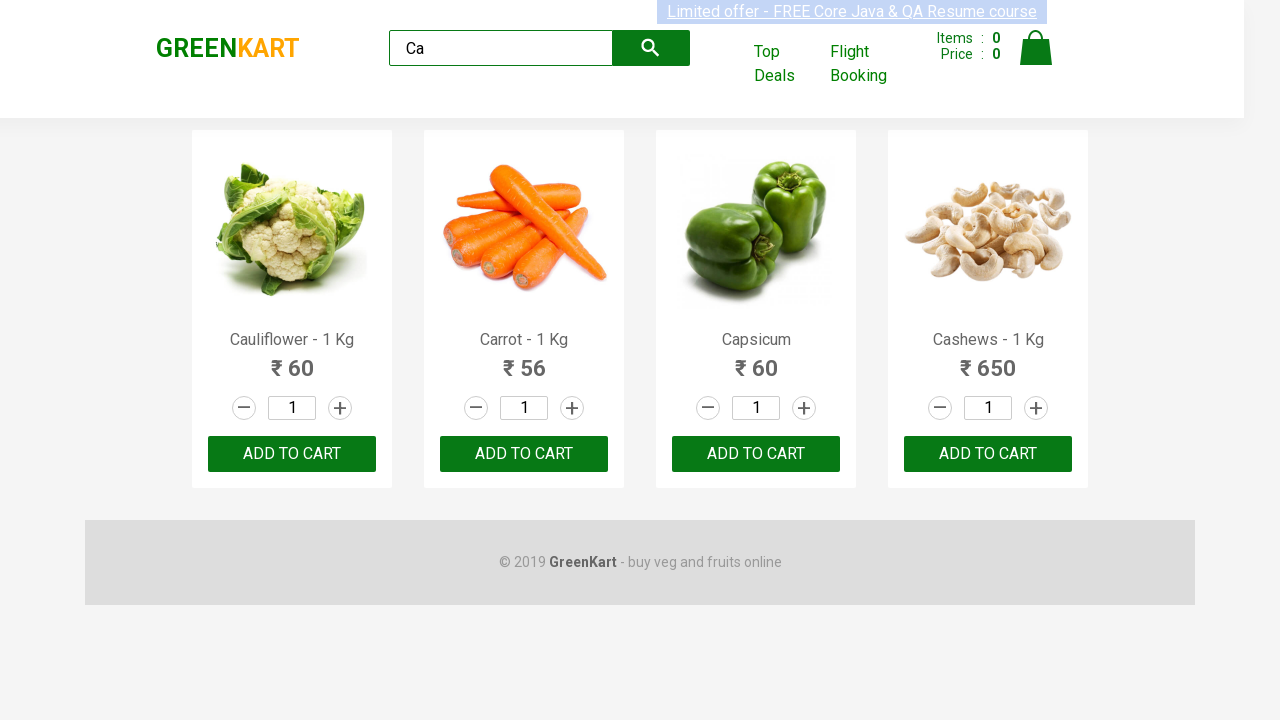

Located all product elements
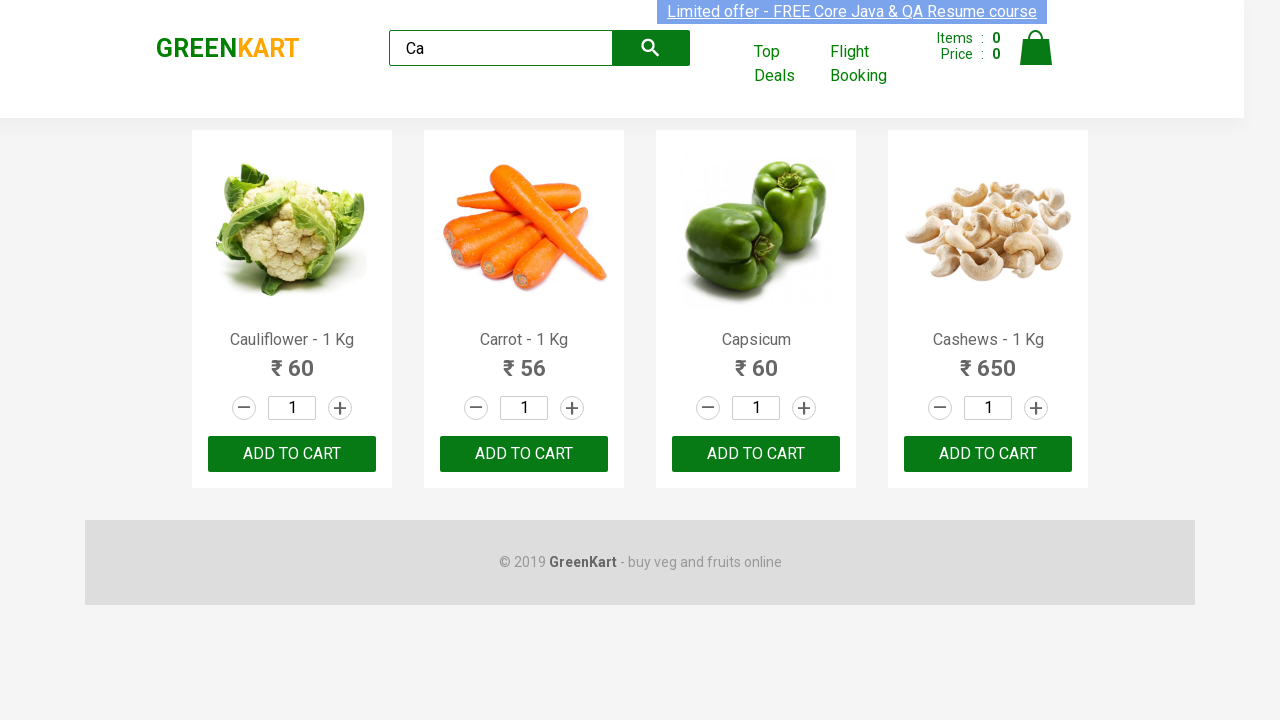

Retrieved product name: Cauliflower - 1 Kg
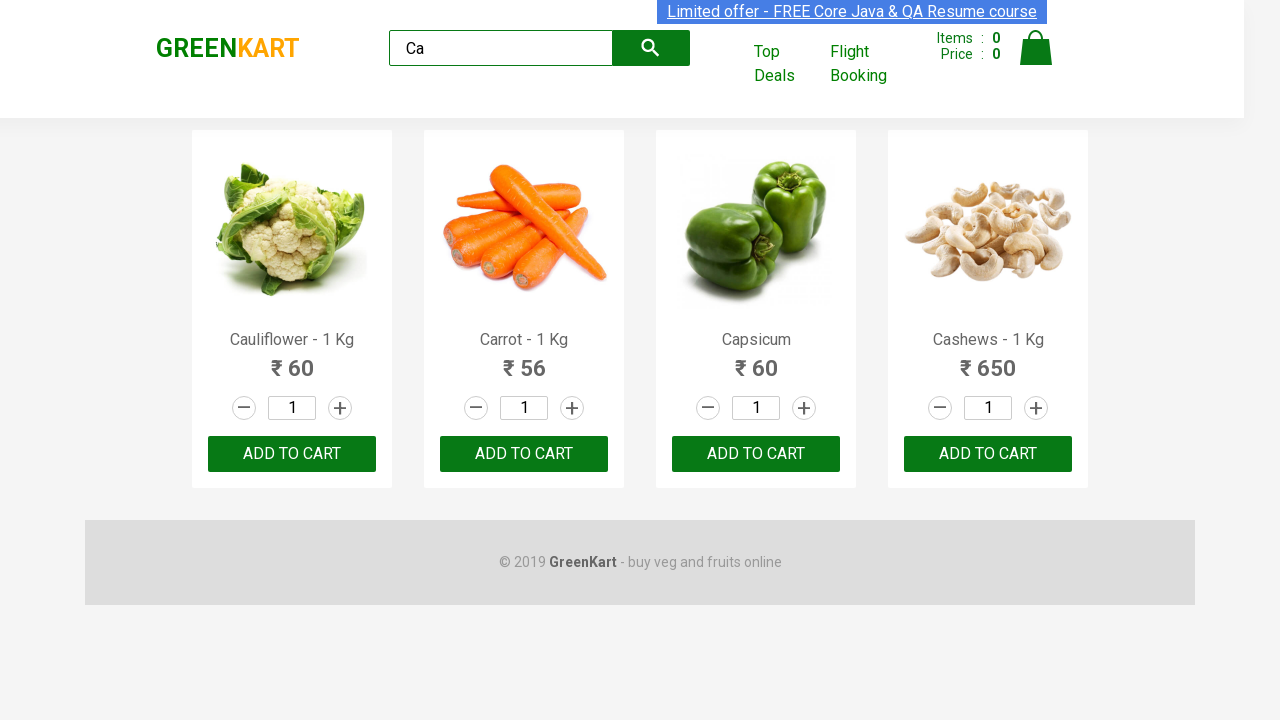

Retrieved product name: Carrot - 1 Kg
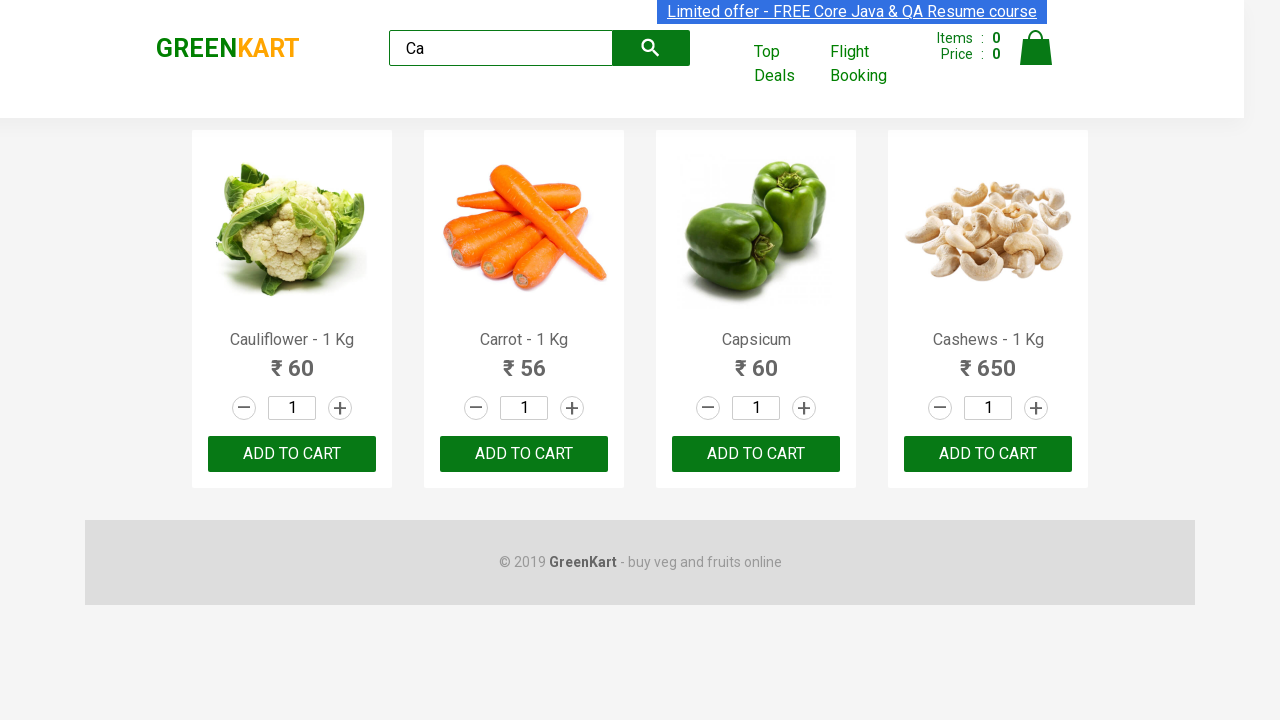

Retrieved product name: Capsicum
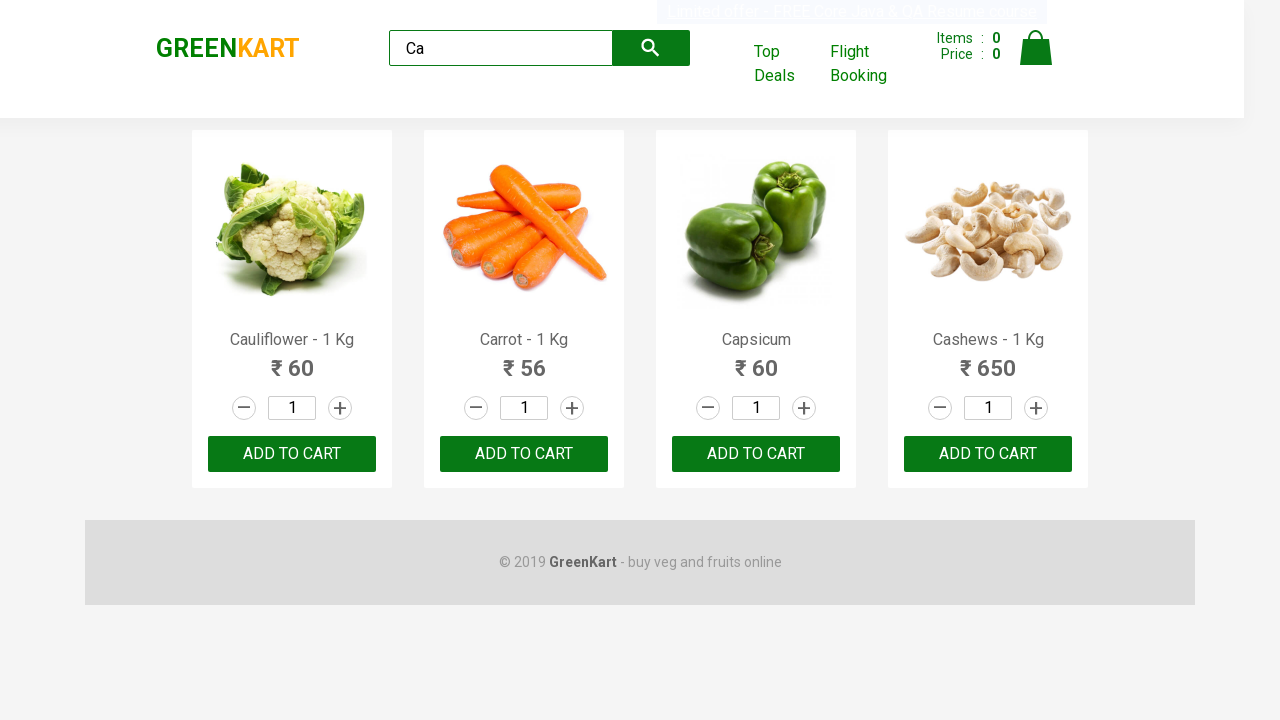

Added Capsicum to cart at (756, 454) on .products .product >> nth=2 >> text=ADD TO CART
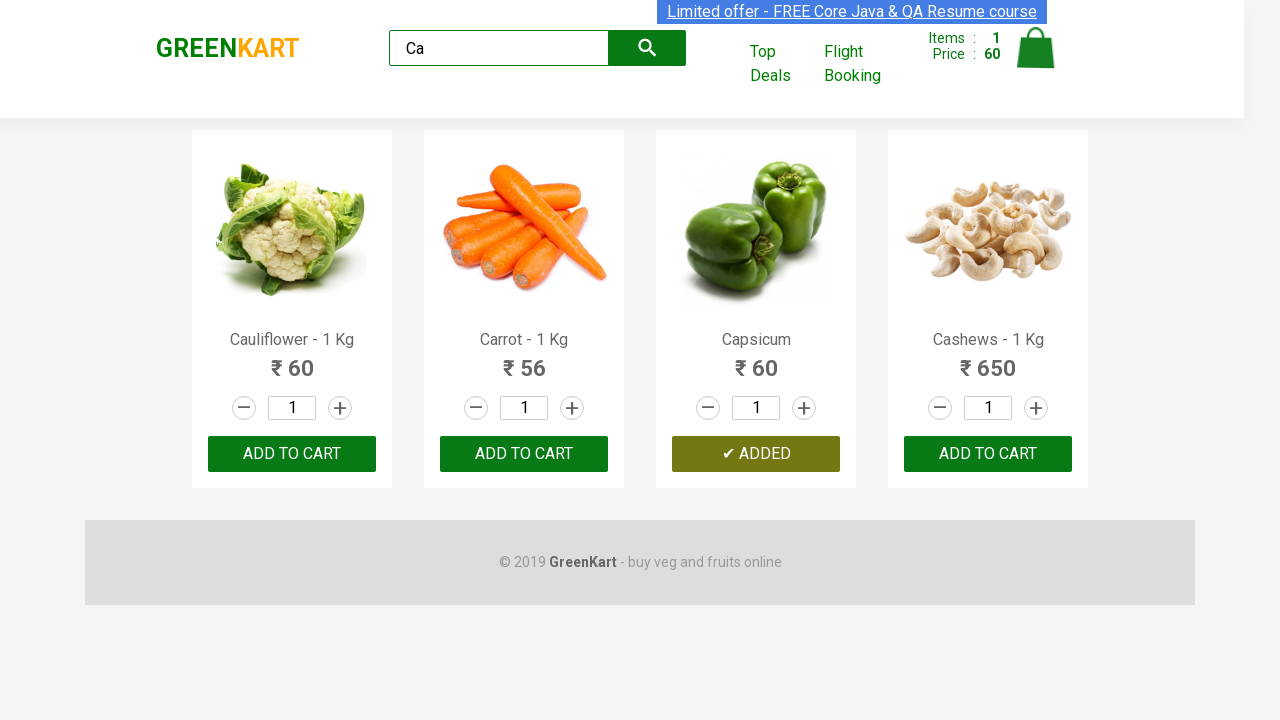

Clicked on cart icon at (1036, 59) on .cart .cart-icon
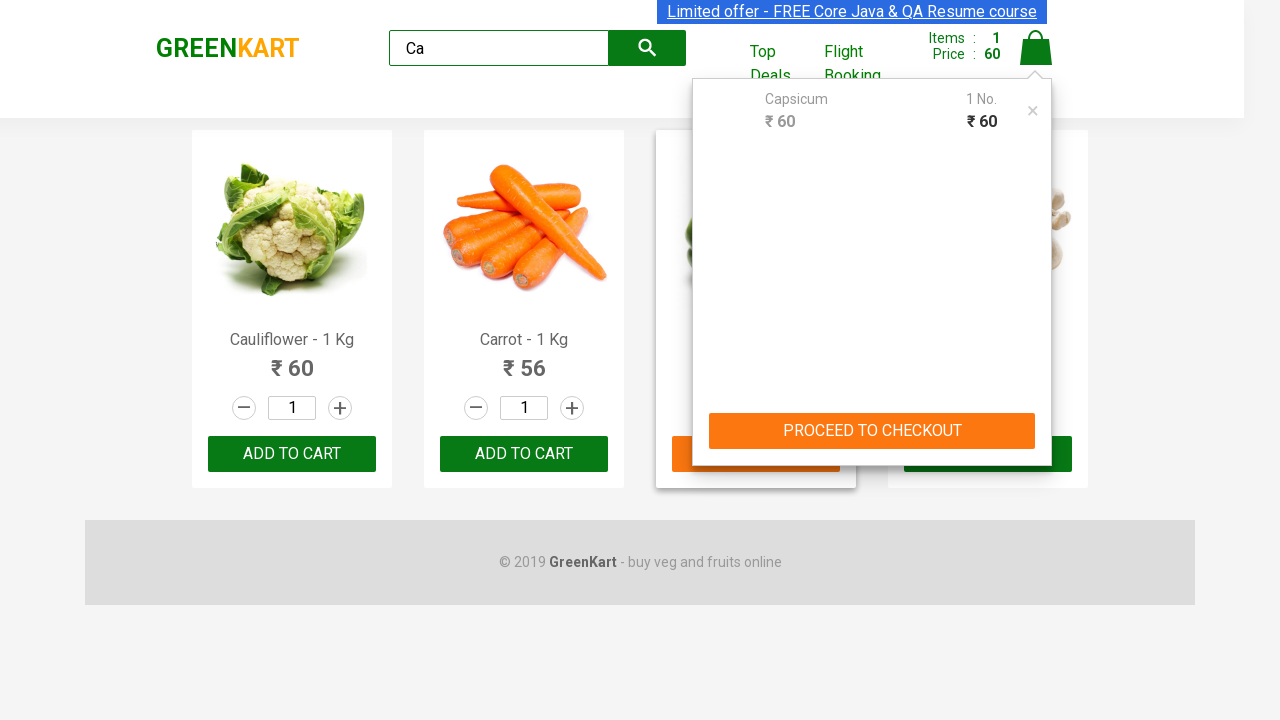

Clicked on 'PROCEED TO CHECKOUT' button at (872, 431) on text=PROCEED TO CHECKOUT
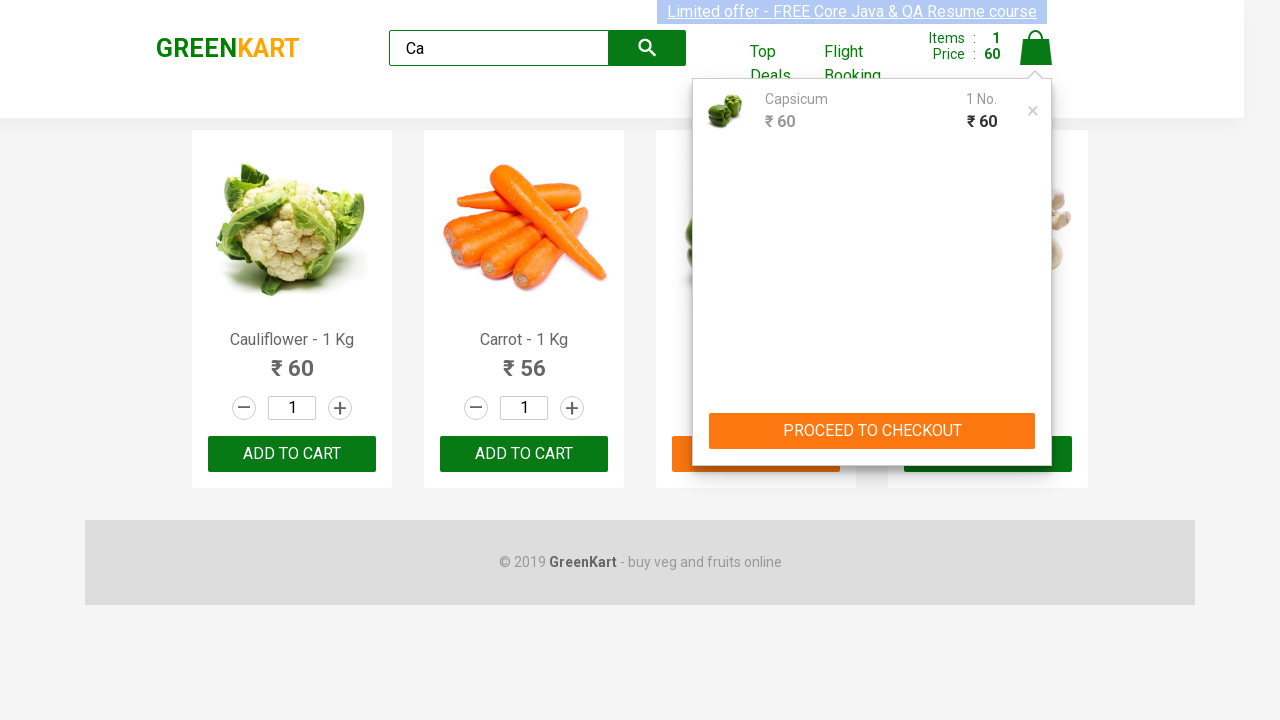

Clicked on 'Place Order' button at (1036, 420) on text=Place Order
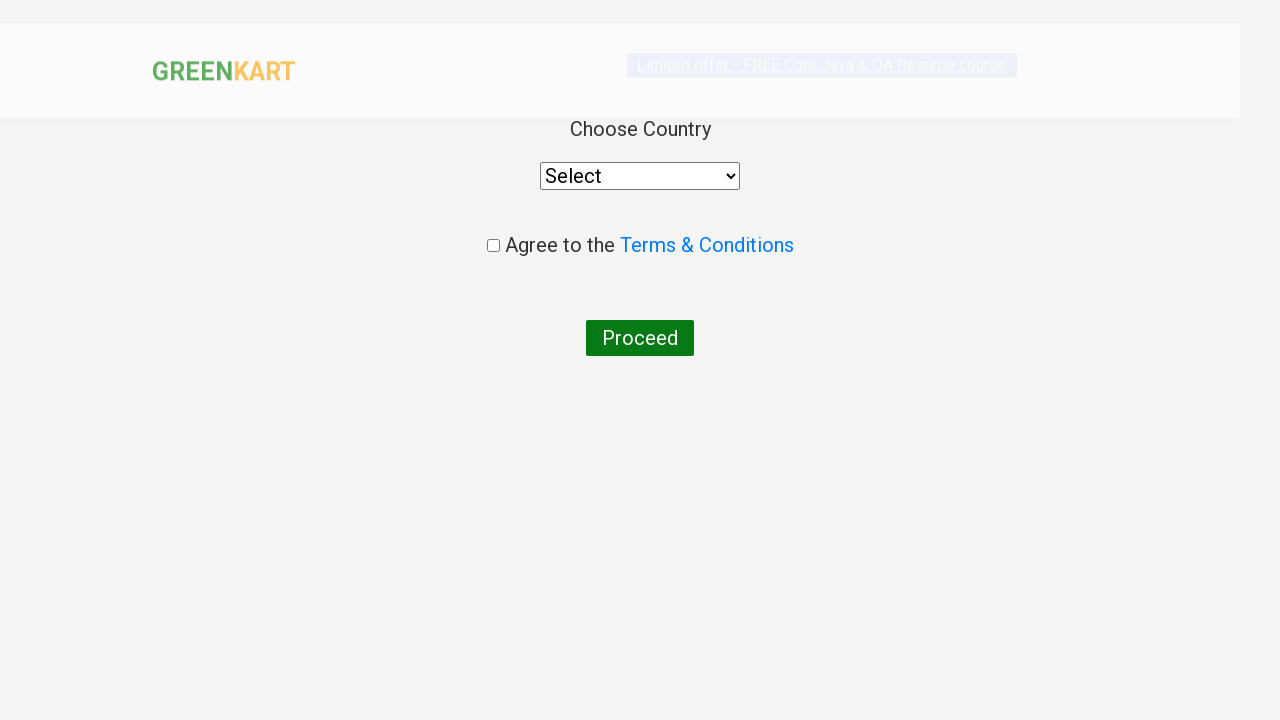

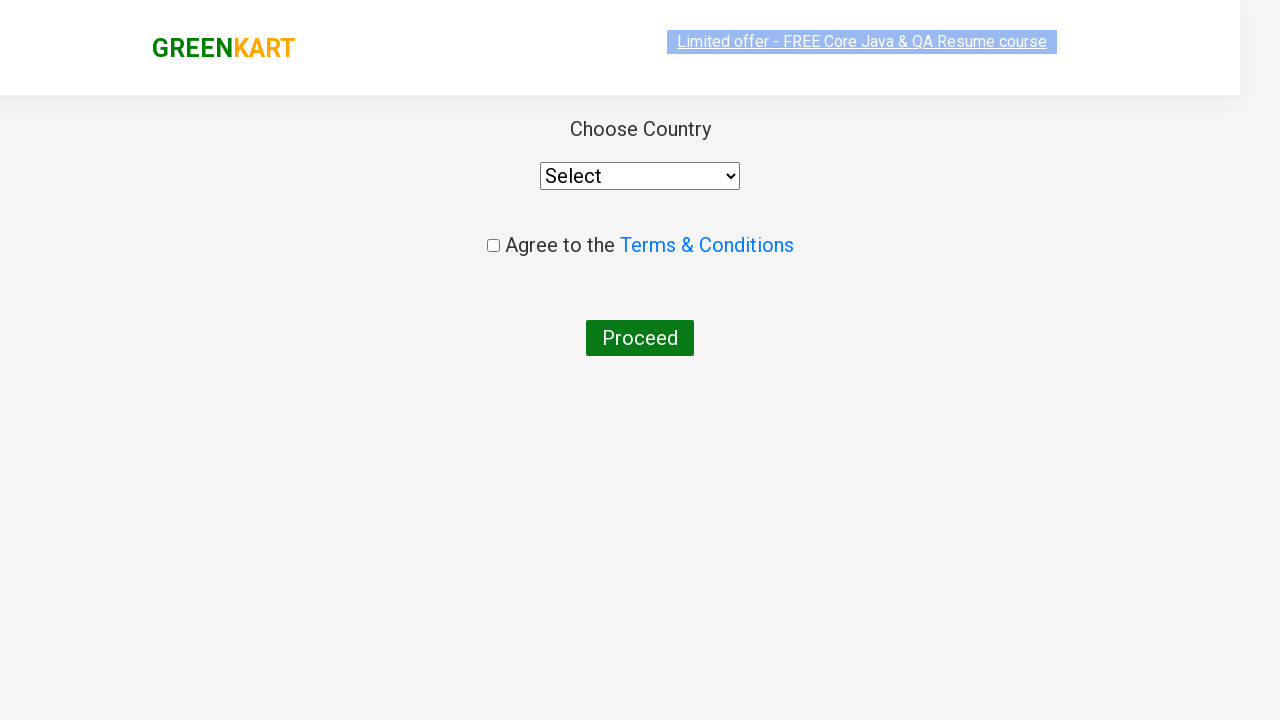